Logs in as a customer and makes a deposit of 6000 to their account

Starting URL: https://www.globalsqa.com/angularJs-protractor/BankingProject/#/login

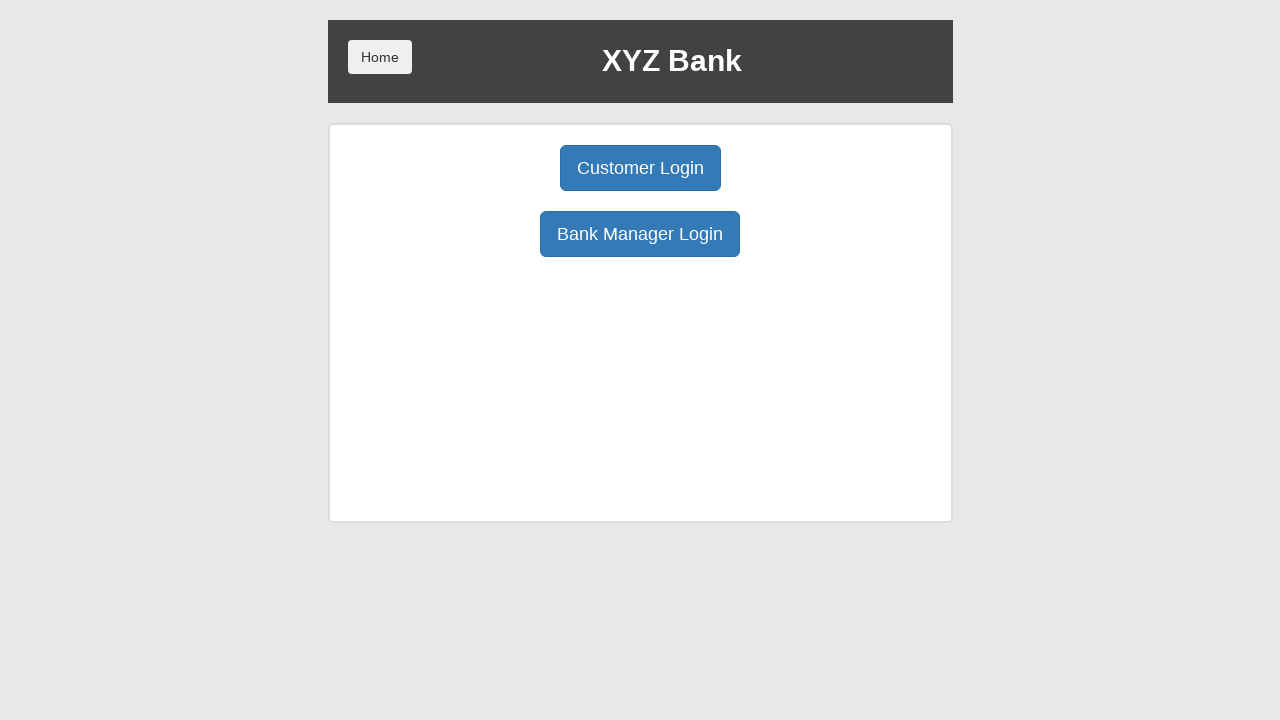

Clicked Customer Login button at (640, 168) on button[ng-click='customer()']
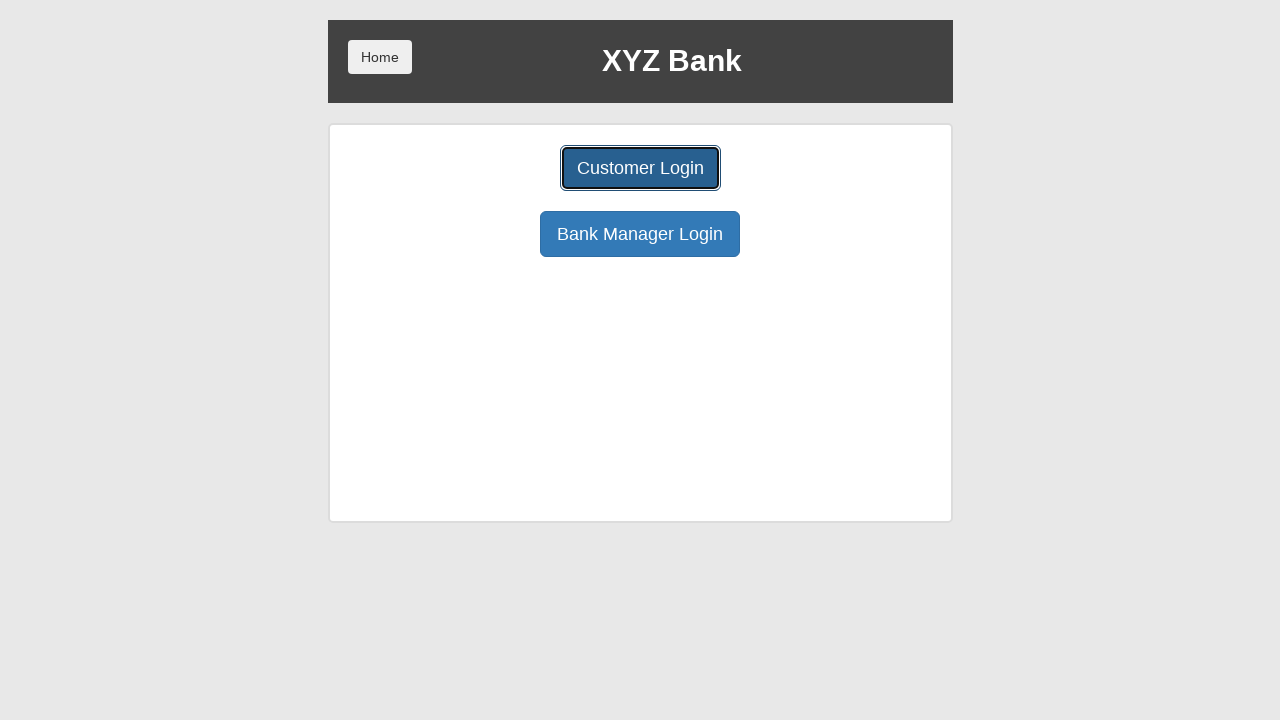

Selected customer from dropdown (second option) on div.form-group select
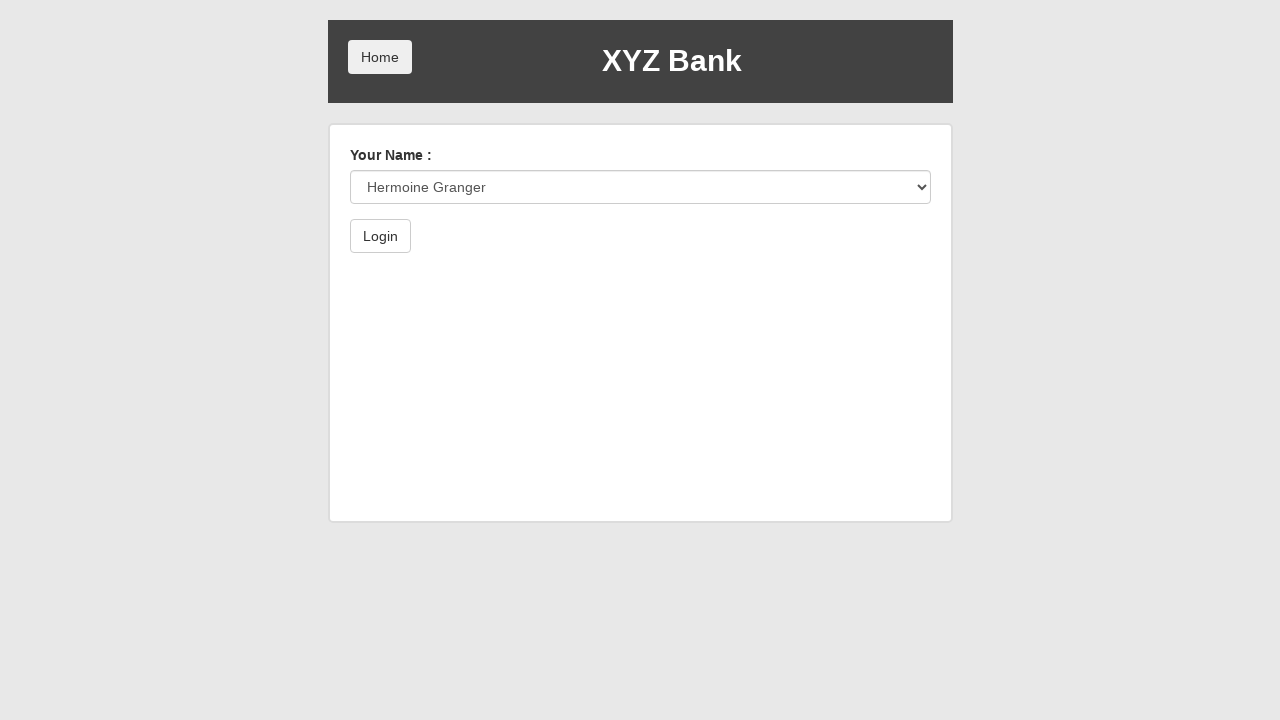

Clicked Login button to authenticate at (380, 236) on form[name='myForm'] button
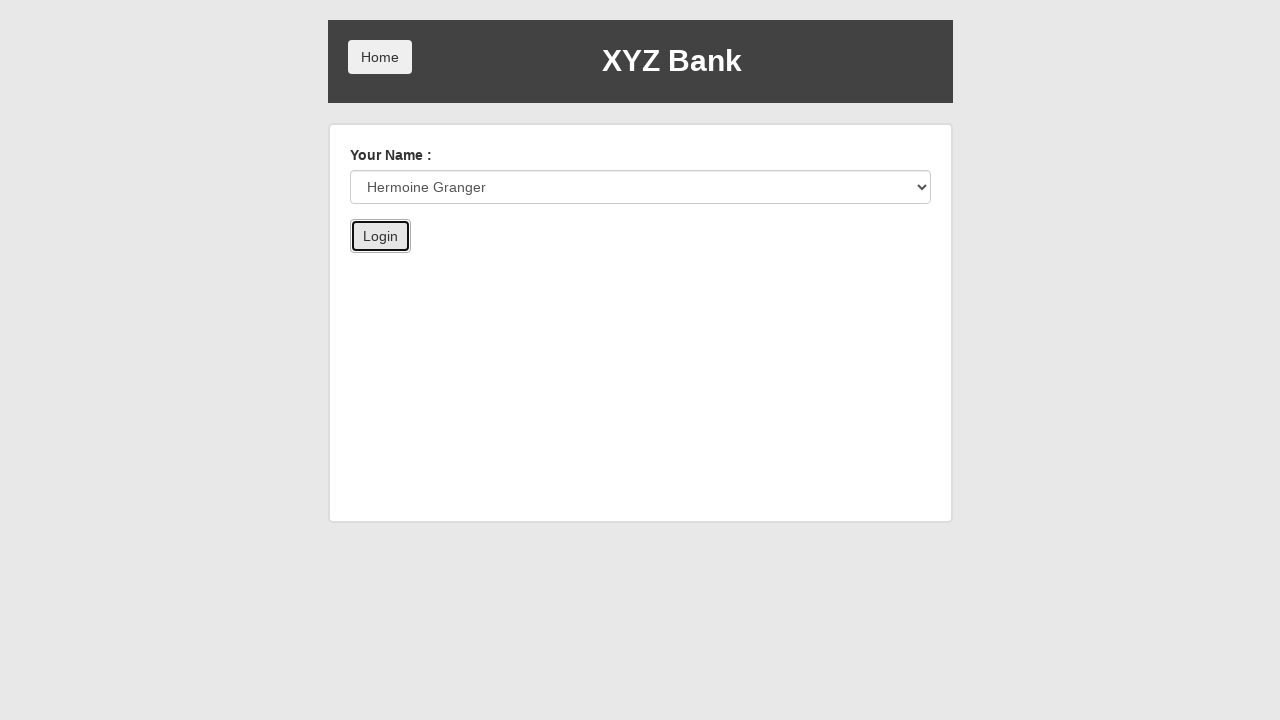

Clicked Deposit tab at (652, 264) on button[ng-class='btnClass2']
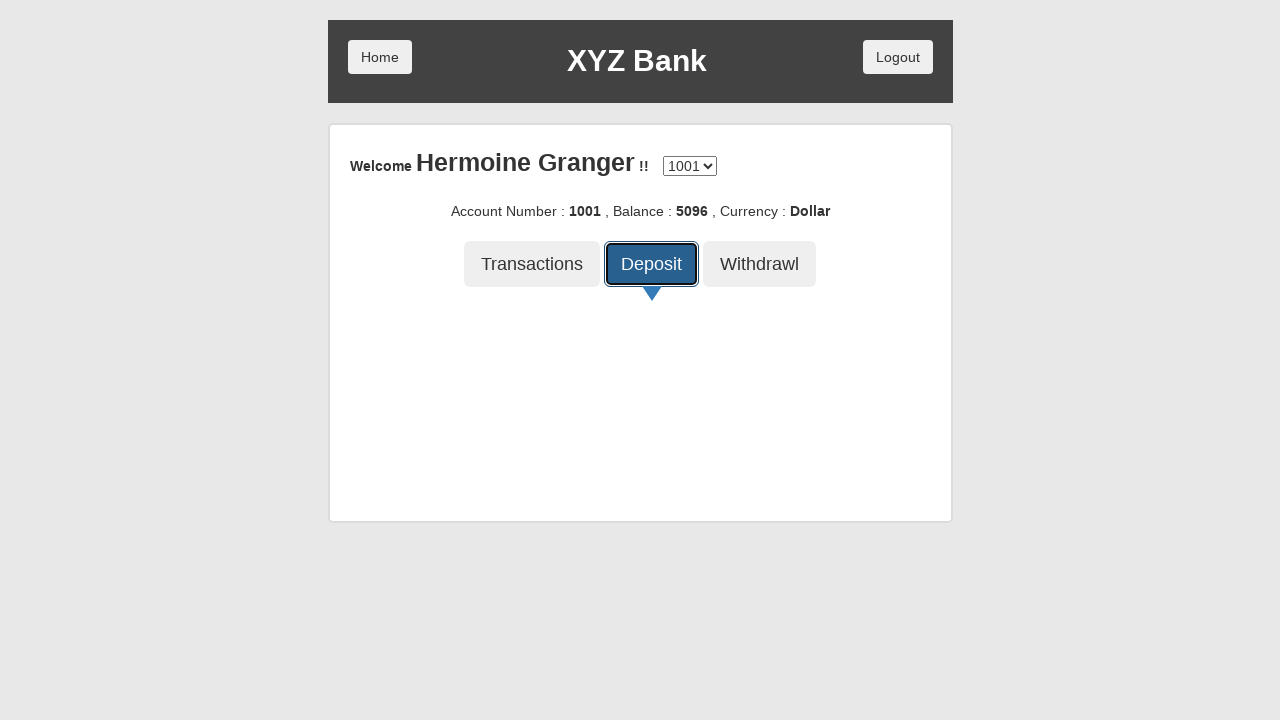

Entered deposit amount of 6000 on input[type='number']
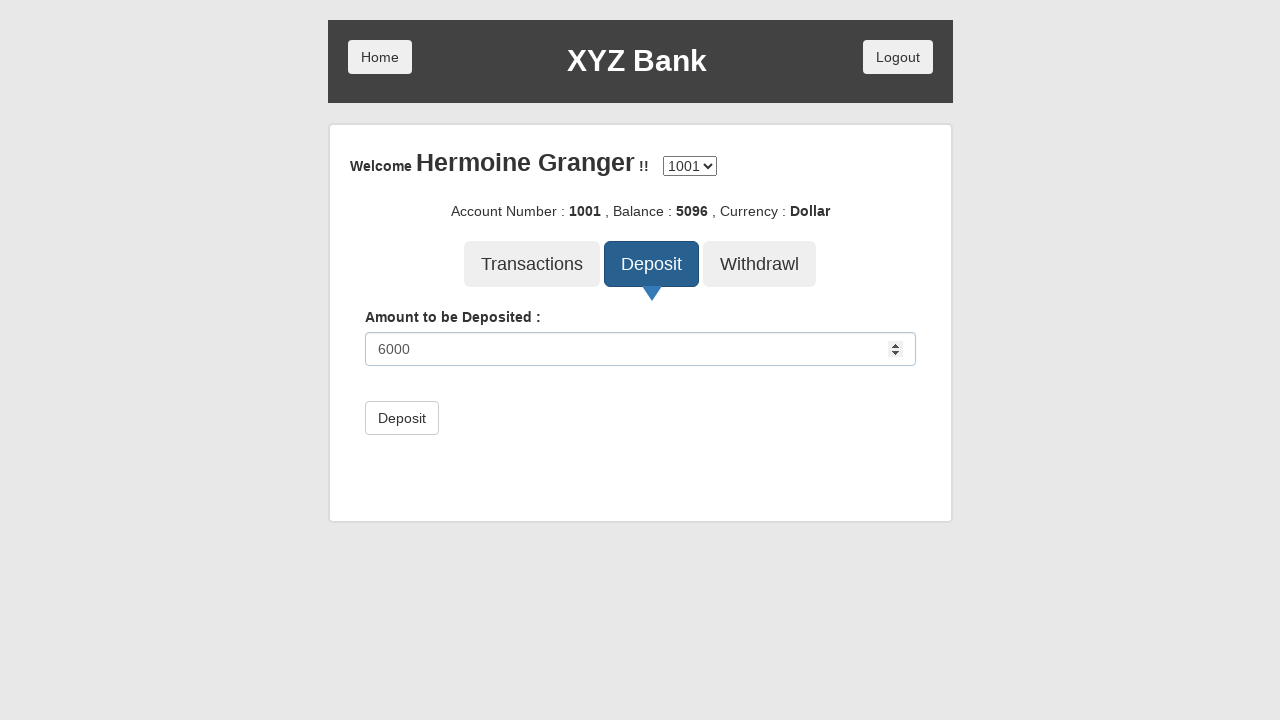

Clicked Deposit button to submit transaction at (402, 418) on form[name='myForm'] button[type='submit']
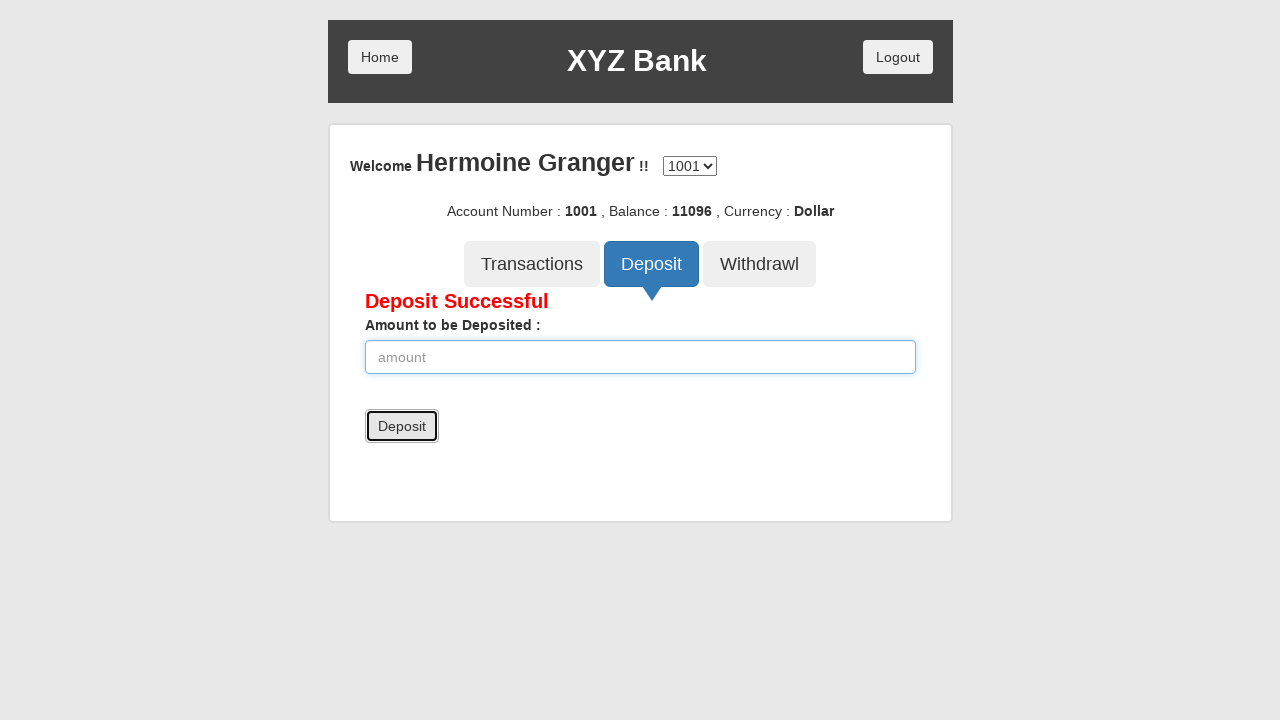

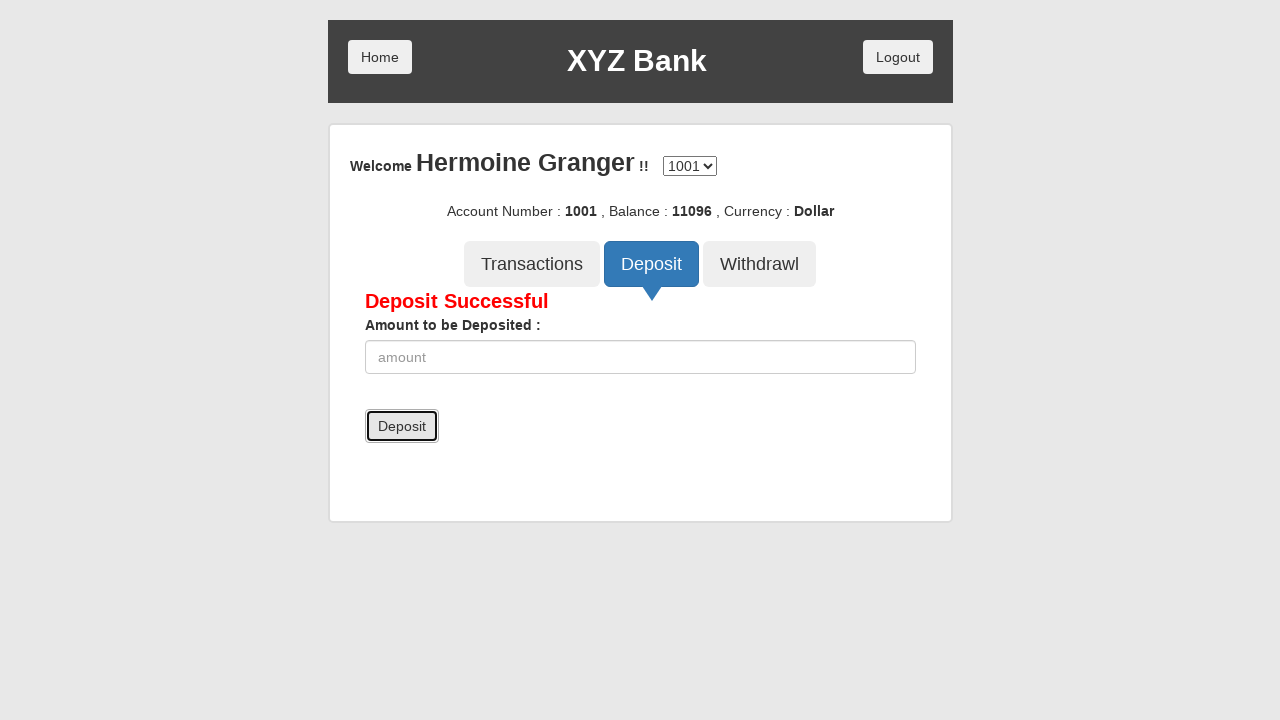